Tests window handle functionality by clicking a link that opens a new tab/window, then switches between the windows to verify they can be accessed.

Starting URL: https://opensource-demo.orangehrmlive.com/

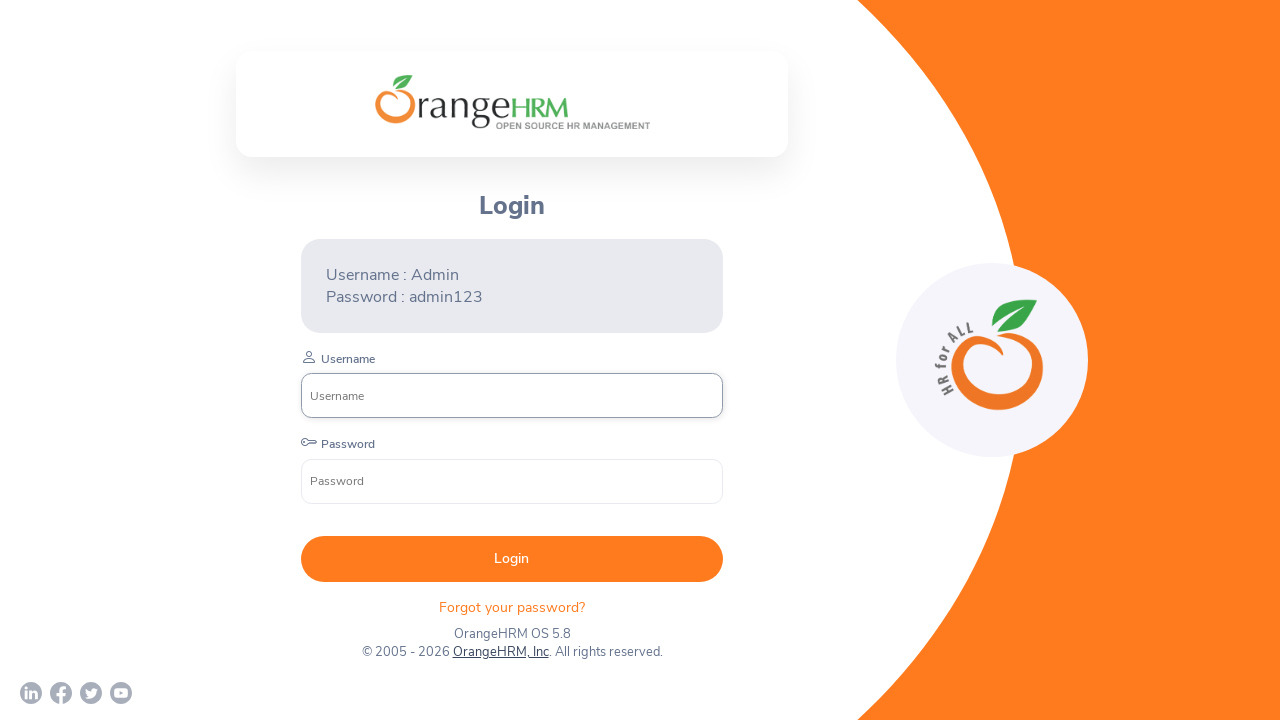

Waited for page to load (networkidle)
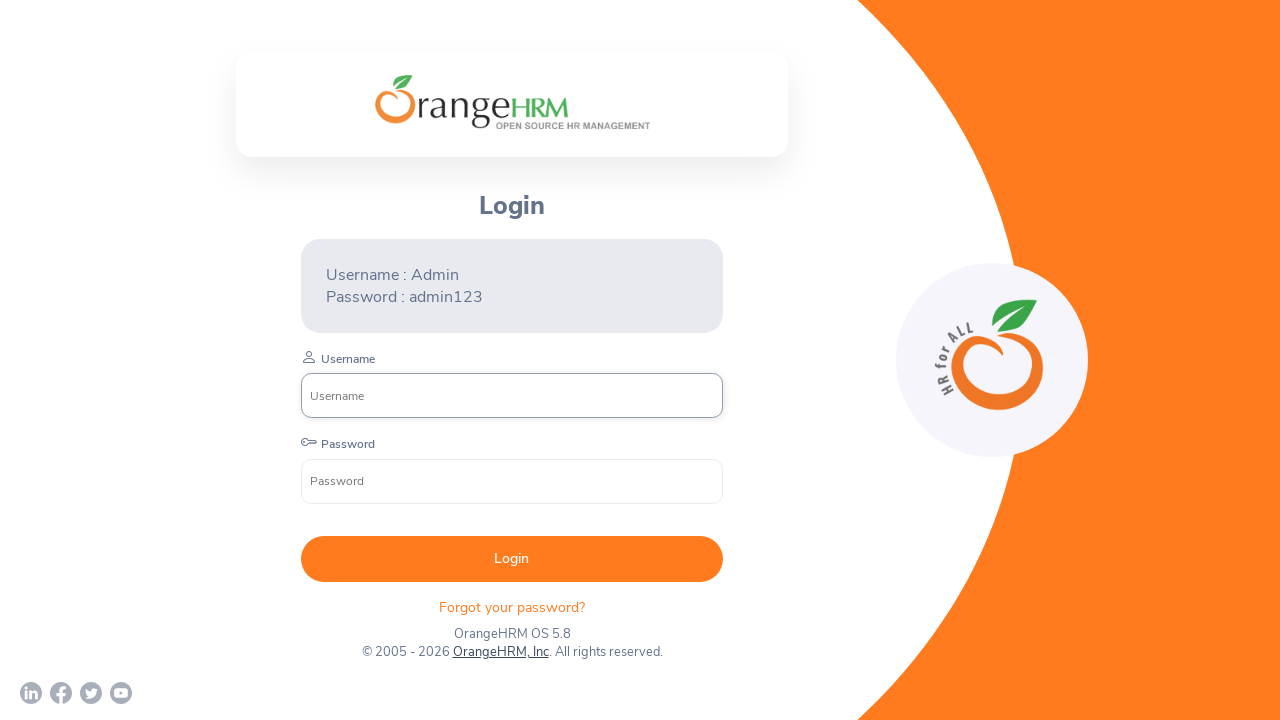

Clicked OrangeHRM, Inc link to open new window/tab at (500, 652) on xpath=//a[text()='OrangeHRM, Inc']
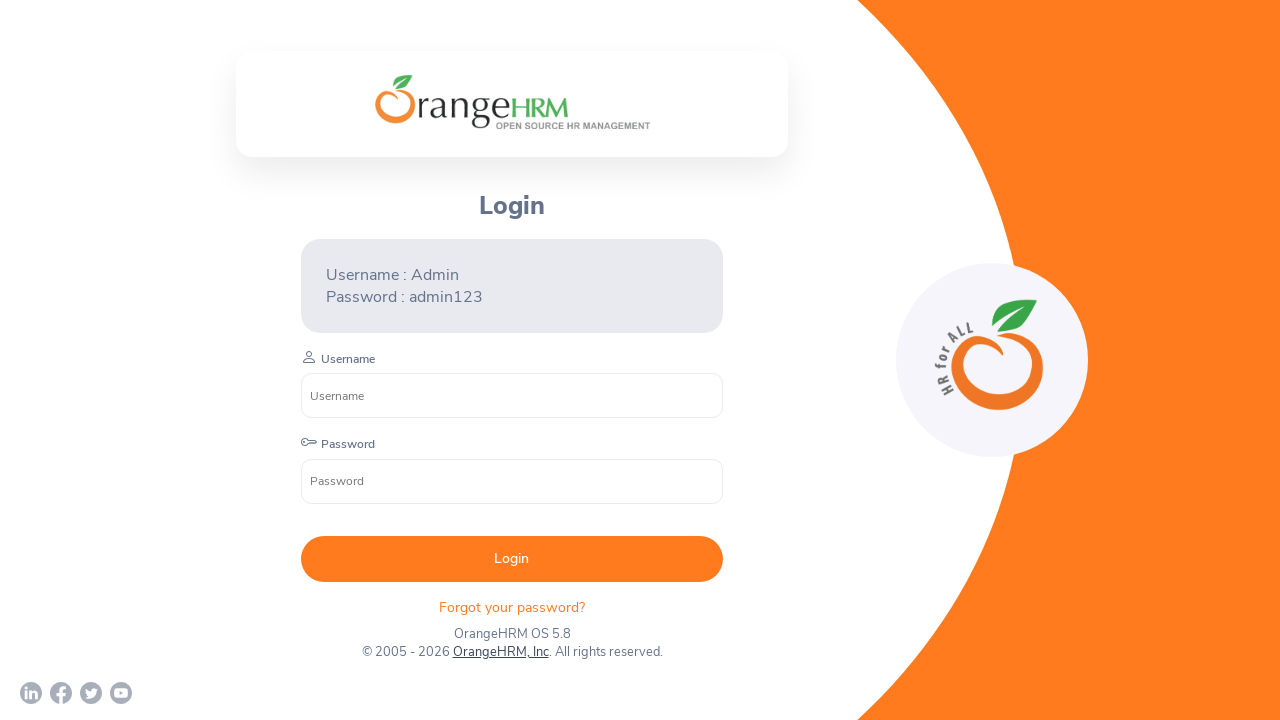

Captured new page object from expected page
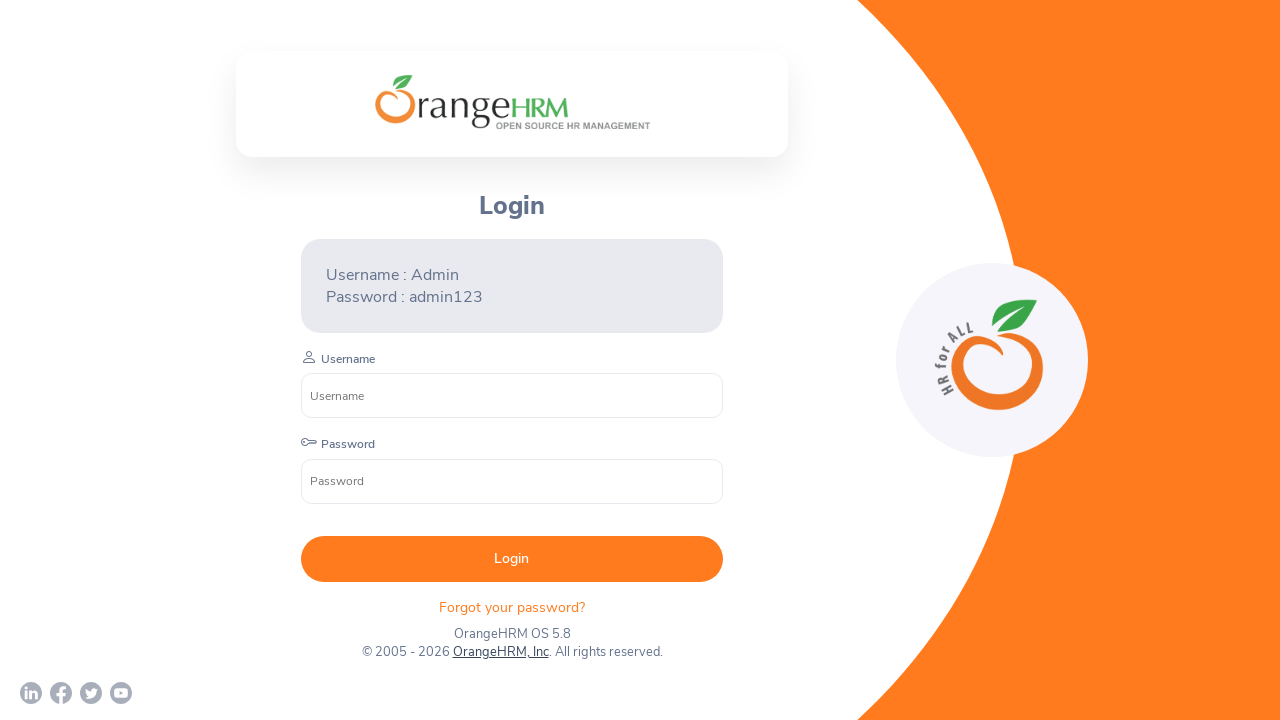

Waited for new page to load
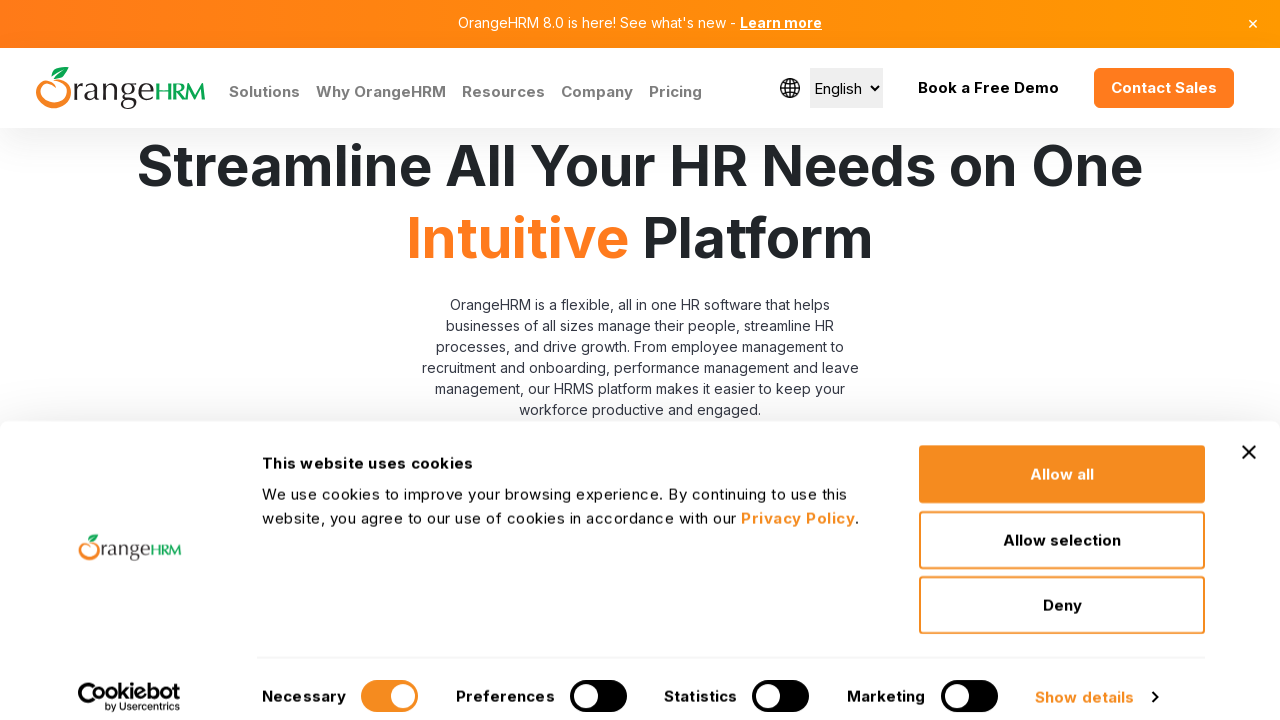

Retrieved all pages in context
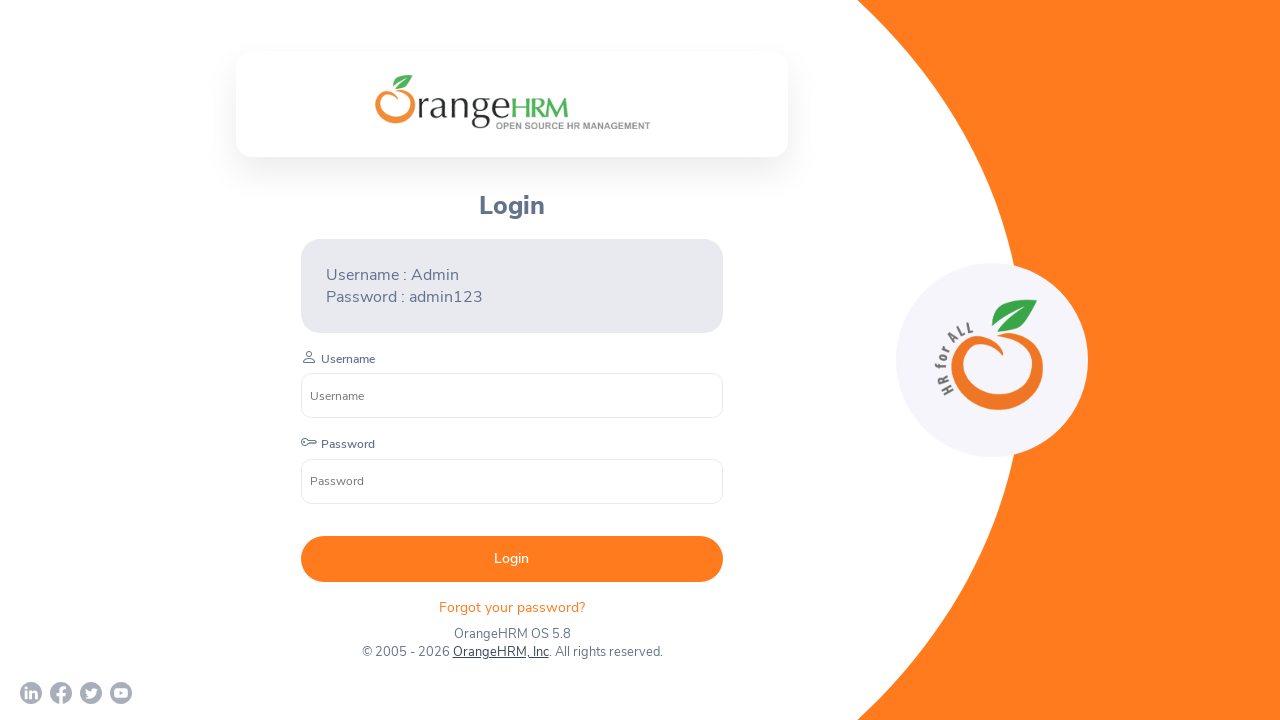

Retrieved page title: 'OrangeHRM'
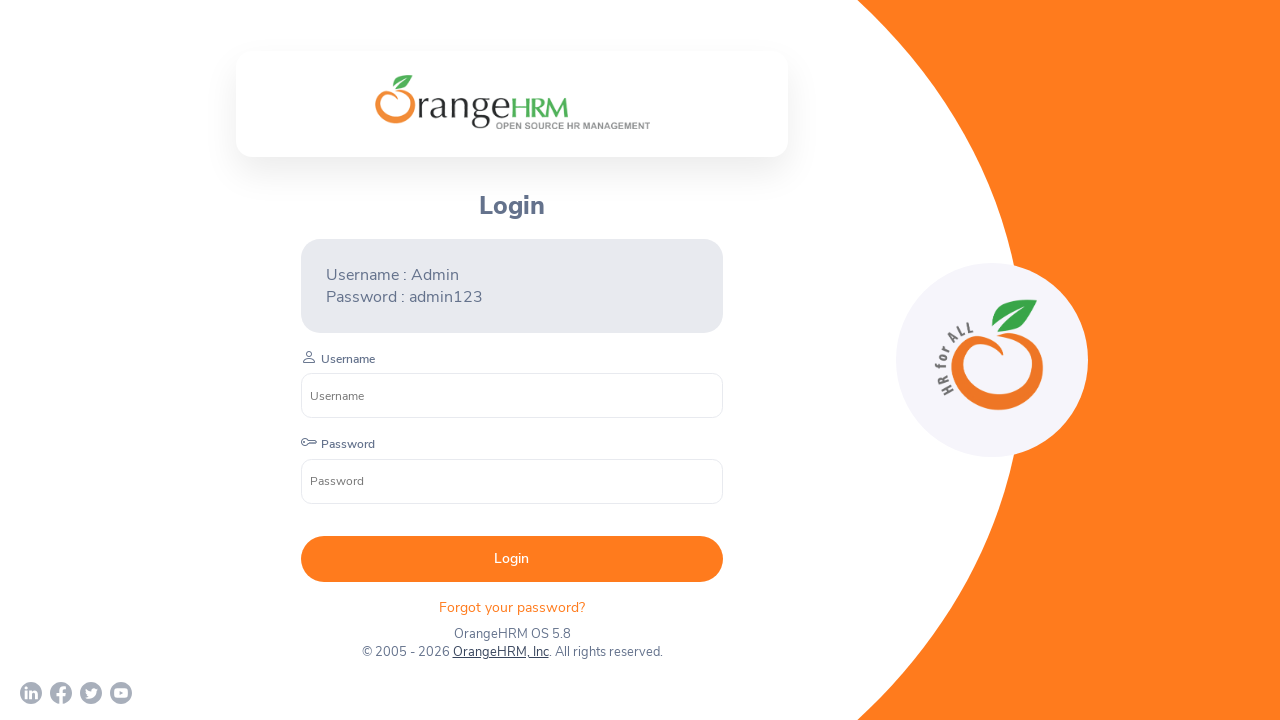

Retrieved page title: 'Human Resources Management Software | HRMS | OrangeHRM'
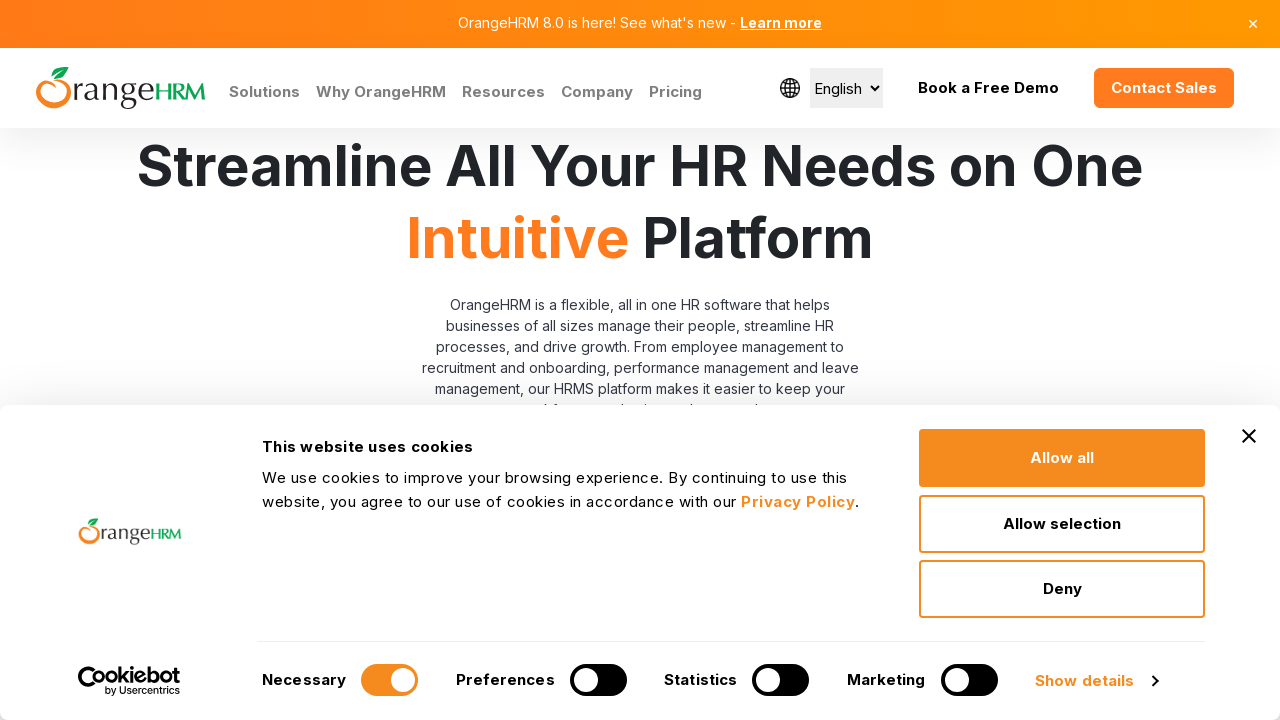

Closed the new page/window
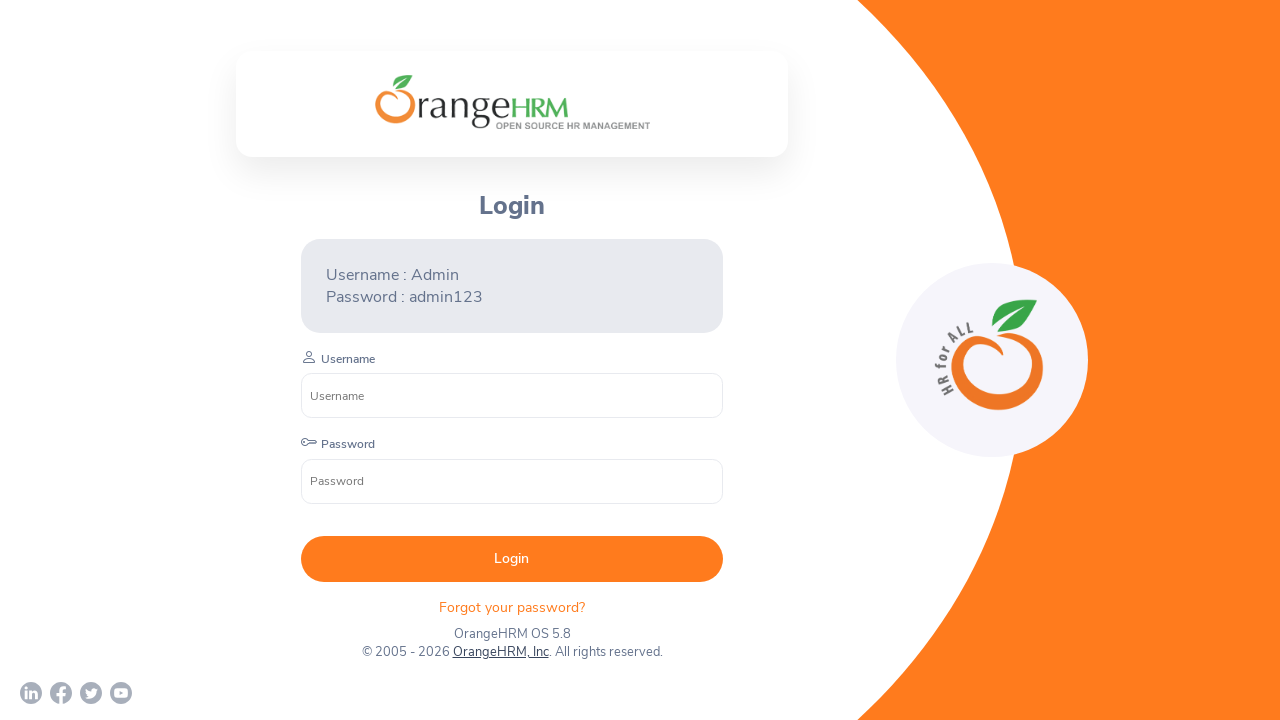

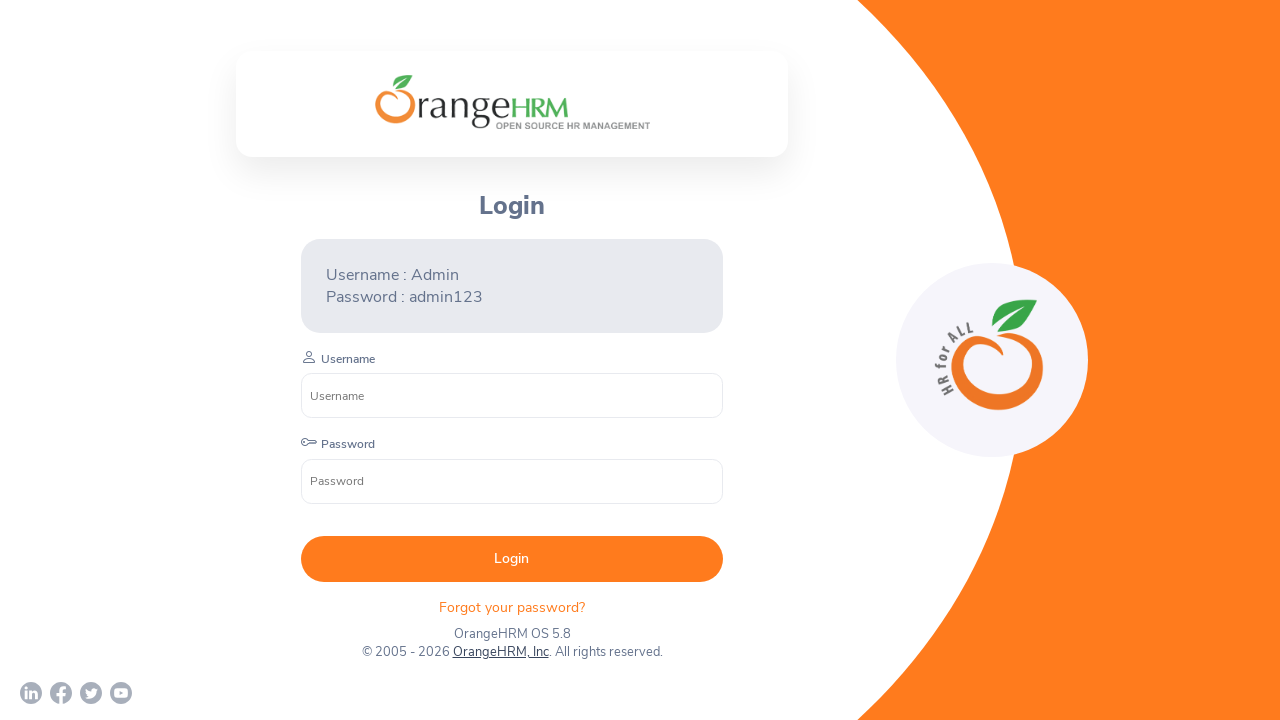